Tests drag and drop functionality on the jQuery UI demo page by dragging a source element and dropping it onto a target element

Starting URL: https://jqueryui.com/resources/demos/droppable/default.html

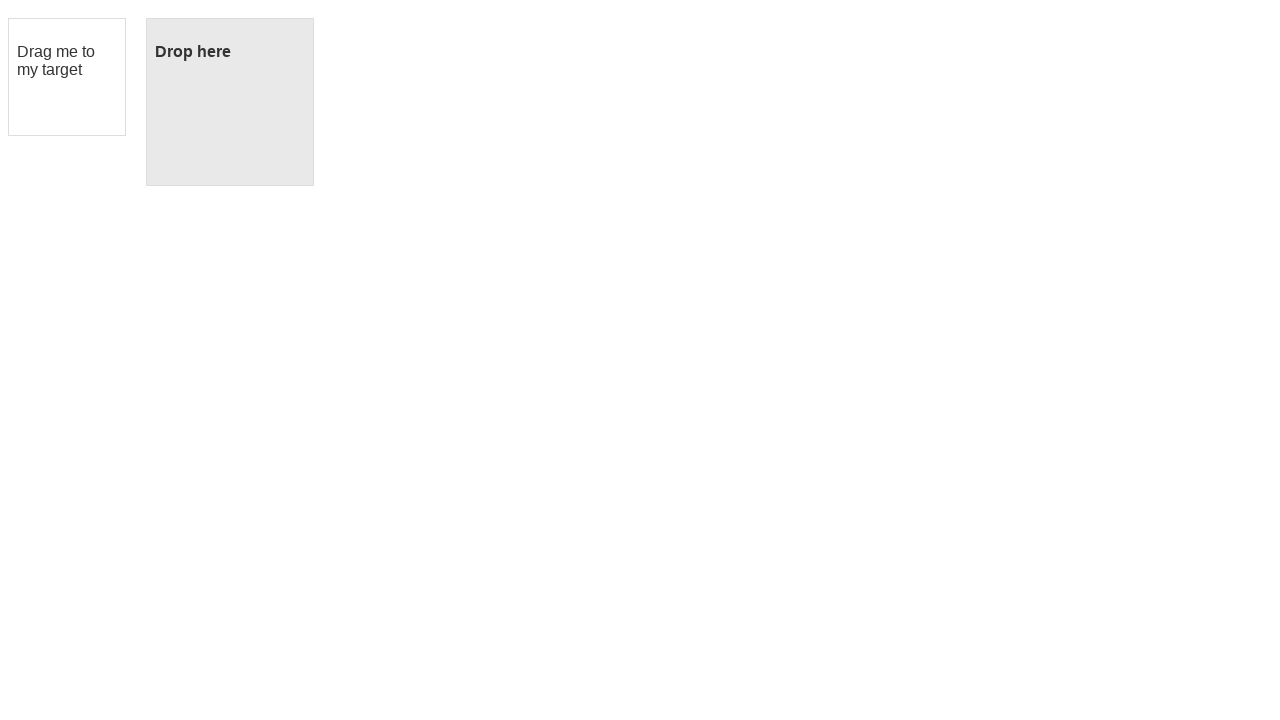

Located draggable source element with id 'draggable'
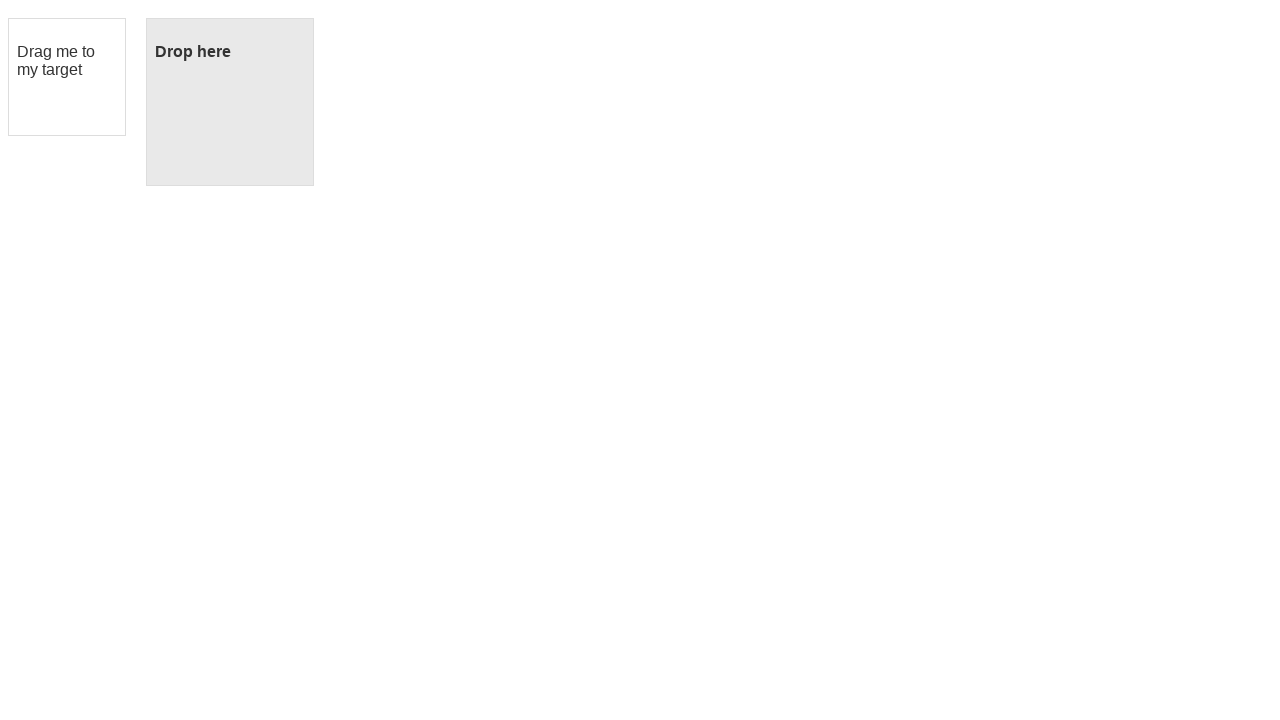

Located droppable target element with id 'droppable'
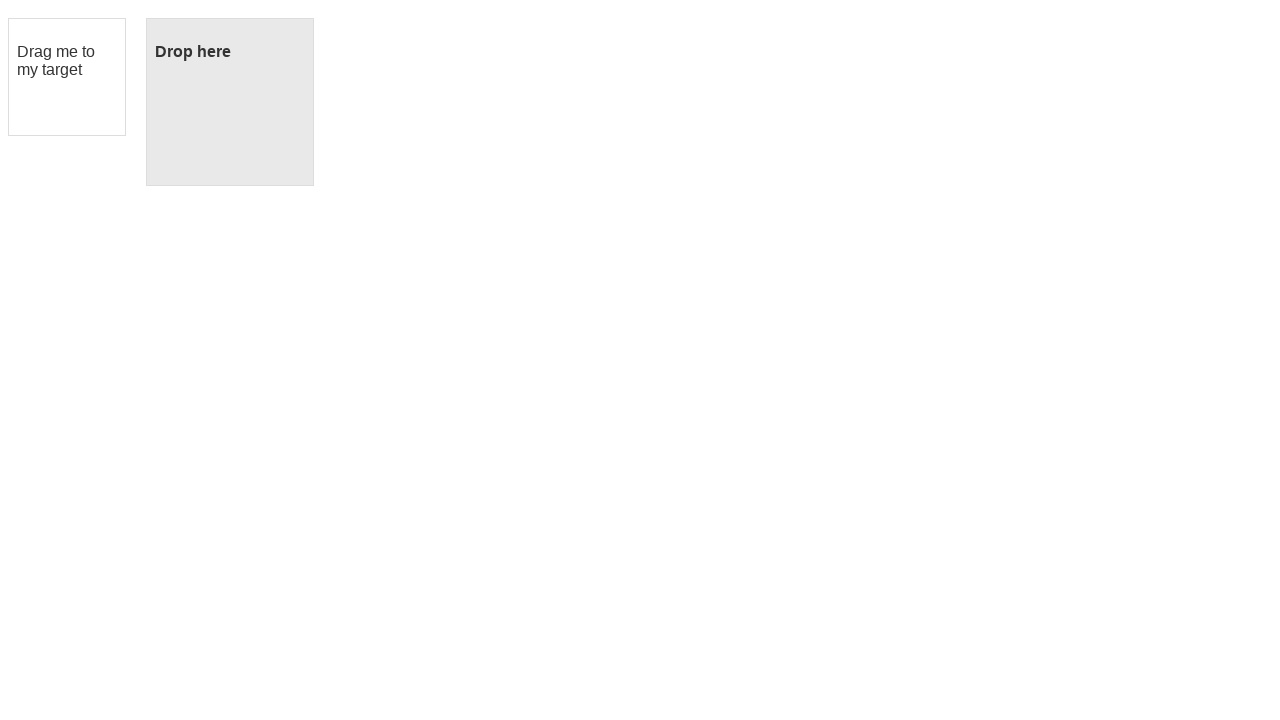

Dragged source element and dropped it onto target element at (230, 102)
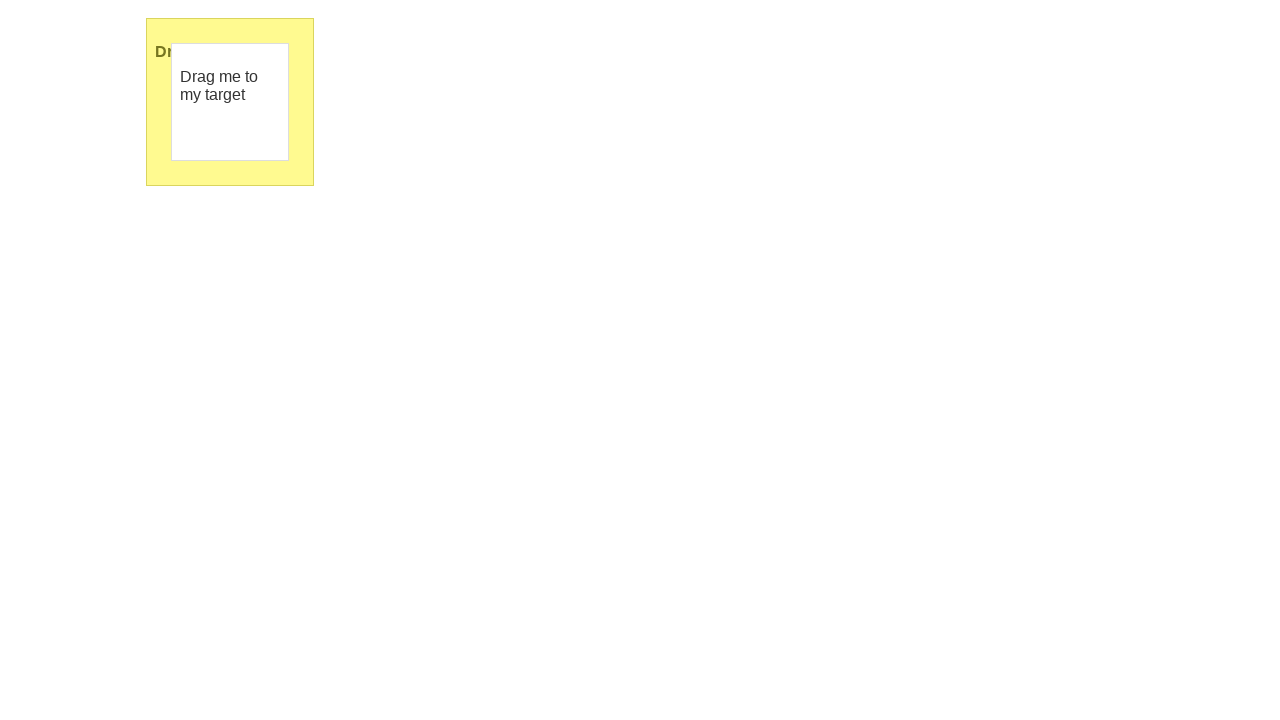

Verified drop was successful - target element text changed to 'Dropped!'
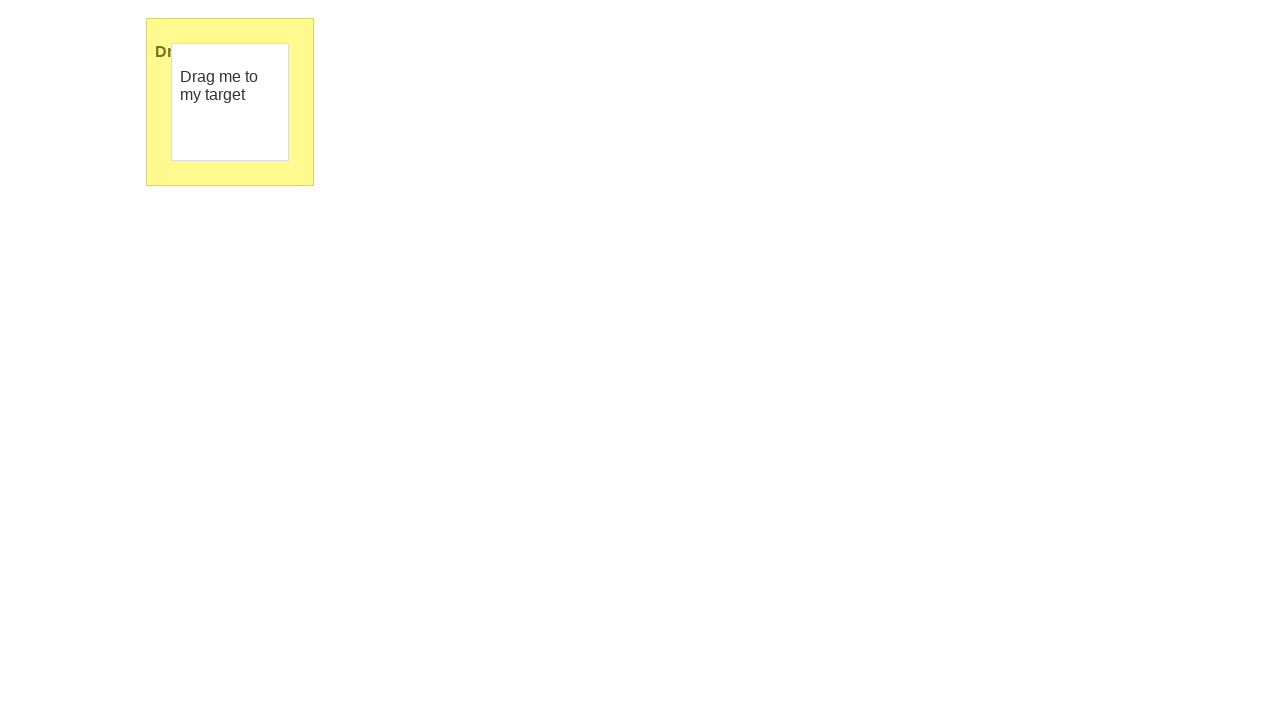

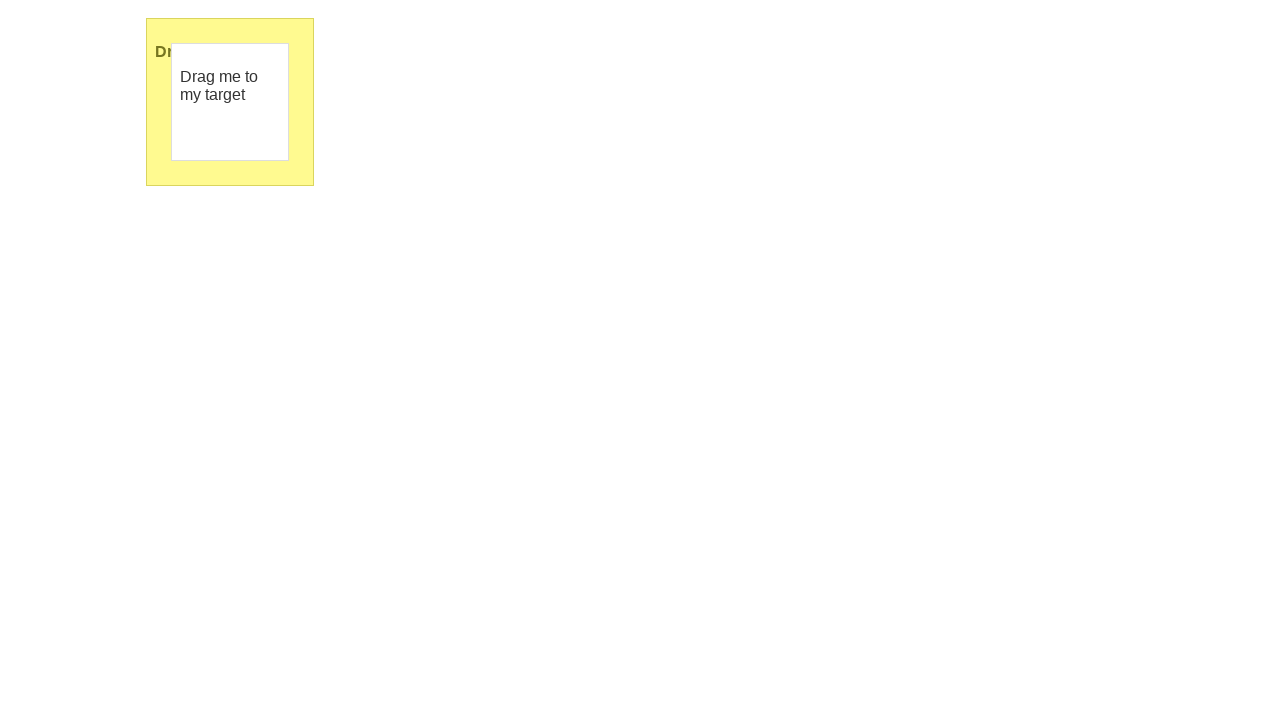